Tests the text box form by filling in username, email, and address fields, then submitting the form.

Starting URL: https://demoqa.com/text-box

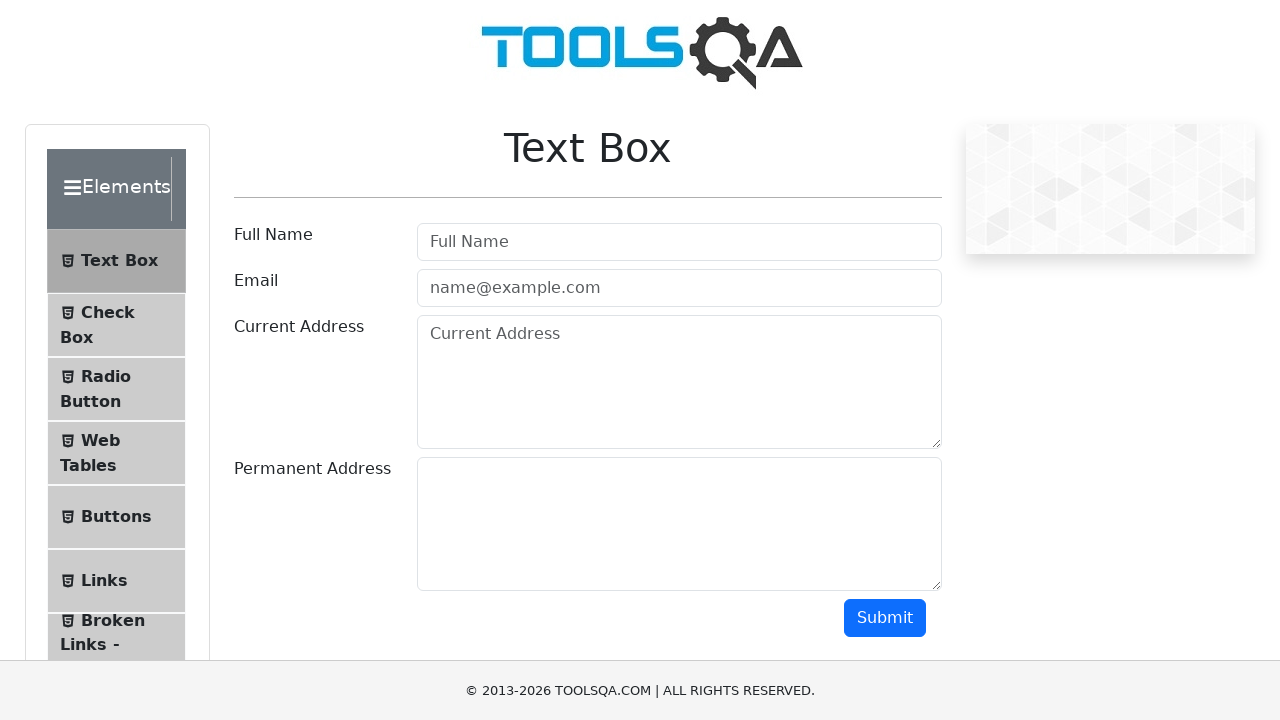

Filled username field with 'Ishan' on #userName
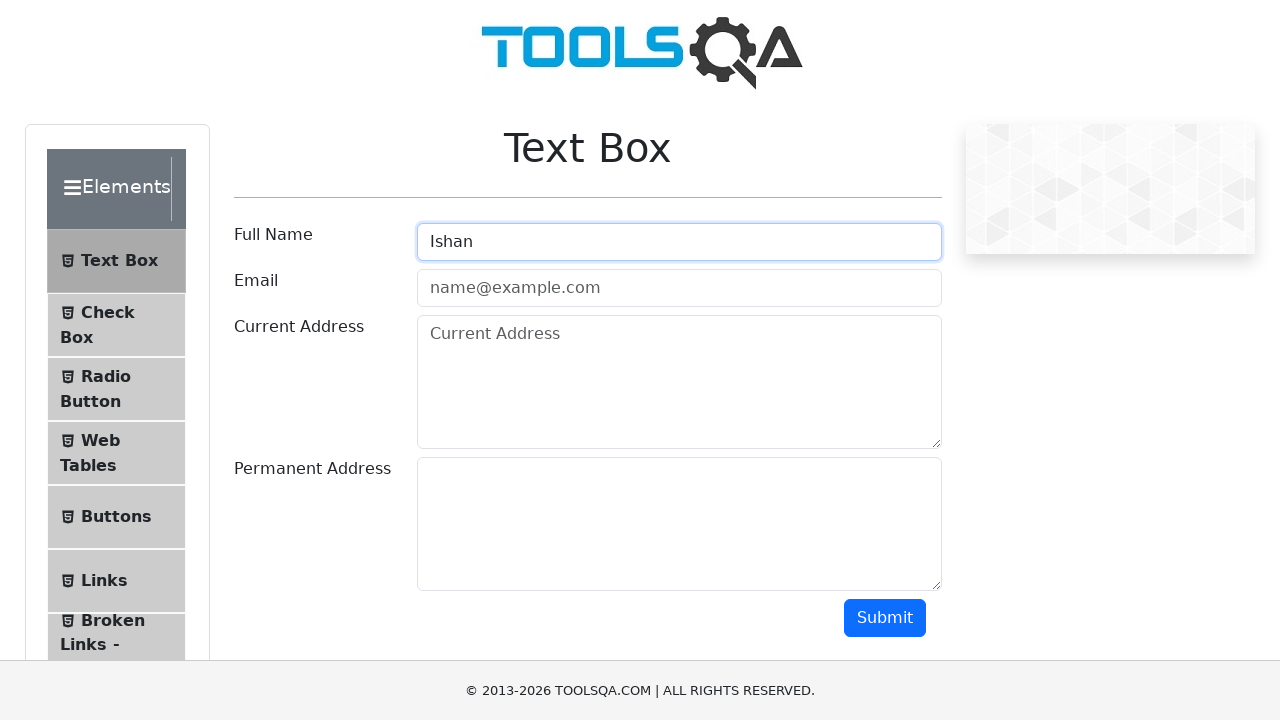

Filled email field with 'ishan.n@simformsolutions.com' on #userEmail
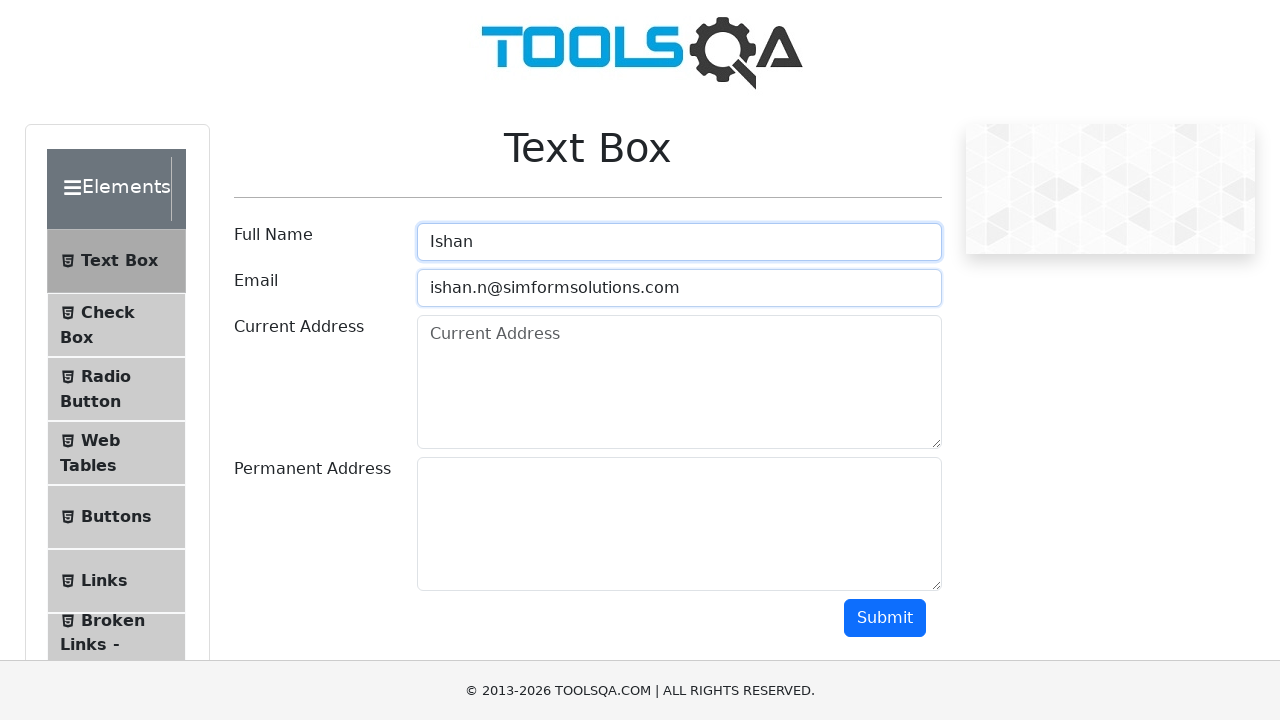

Filled current address field with '5th floor simform solutions' on #currentAddress
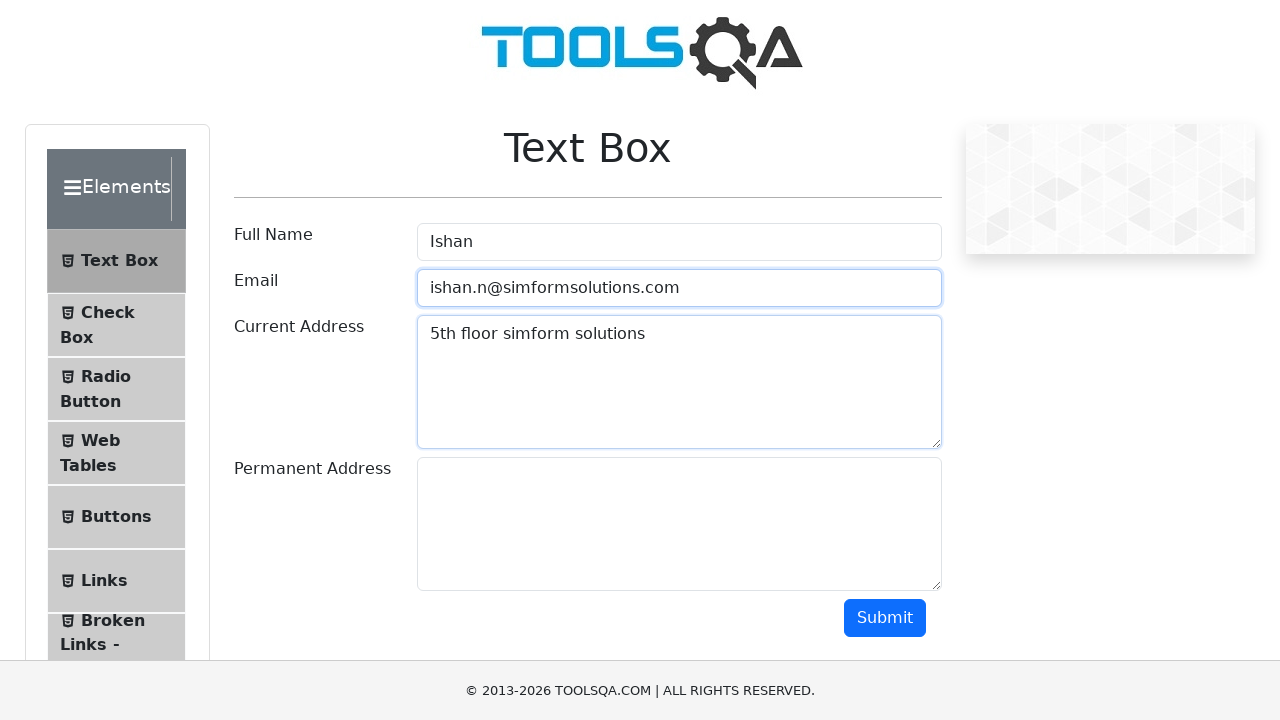

Clicked submit button to submit the text box form at (885, 618) on #submit
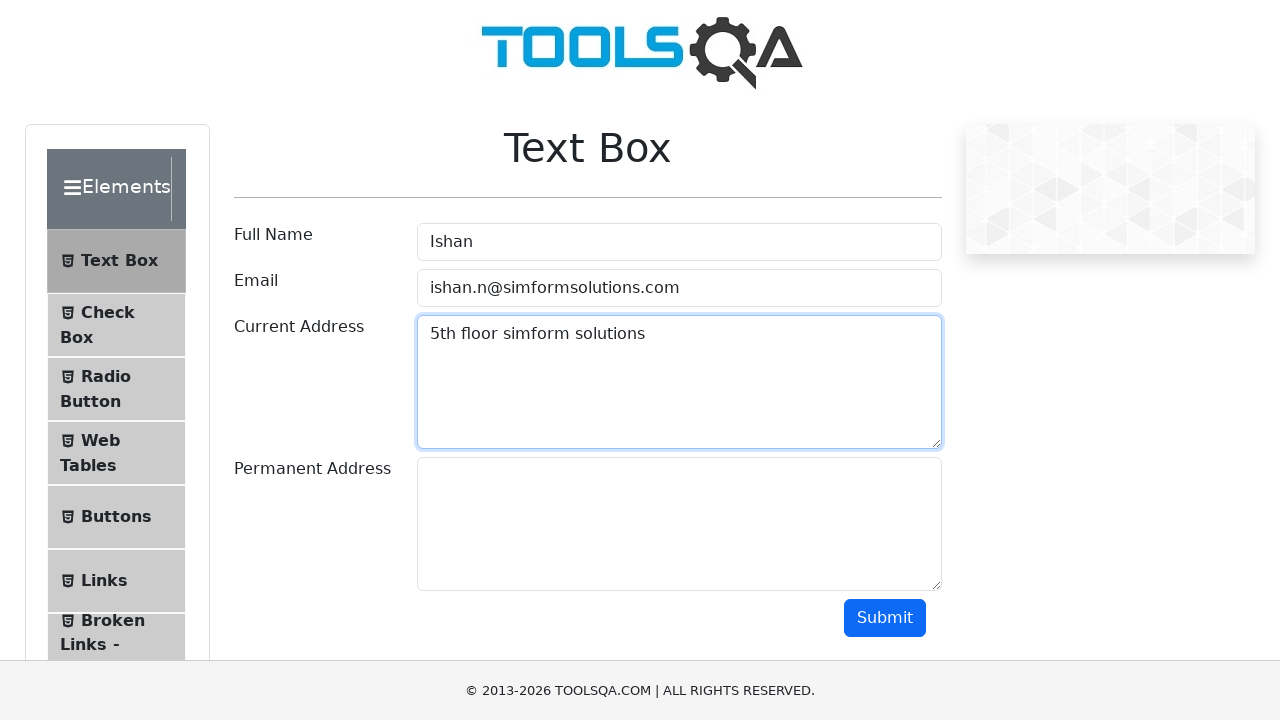

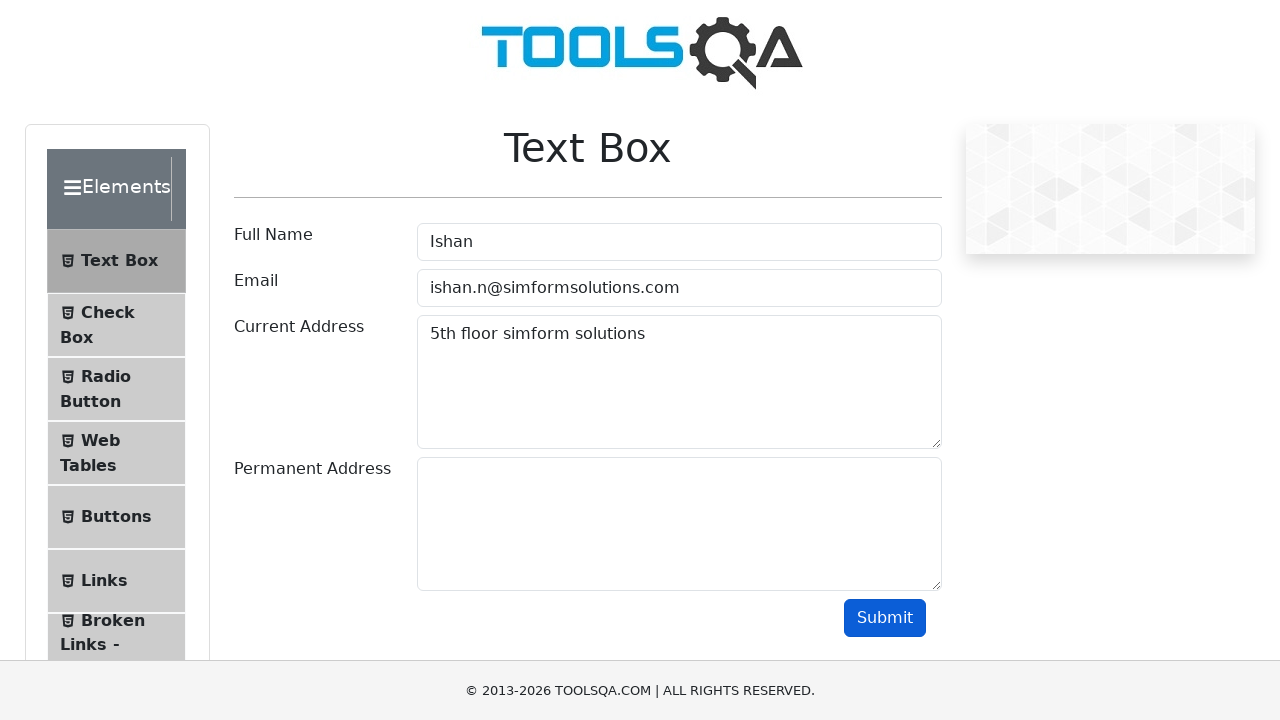